Navigates to My Account page and verifies the page title, then clicks on login link to display login modal

Starting URL: https://alchemy.hguy.co/lms

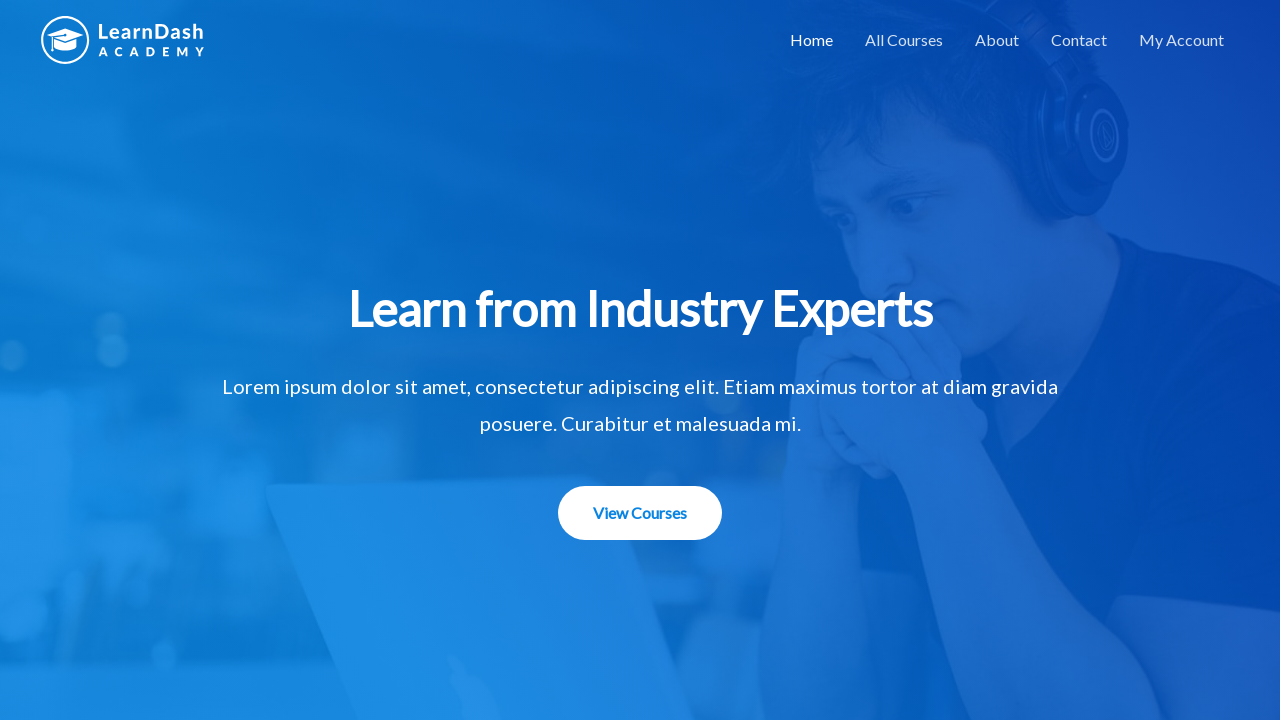

Clicked on My Account menu item at (1182, 40) on //*[@id="menu-item-1507"]
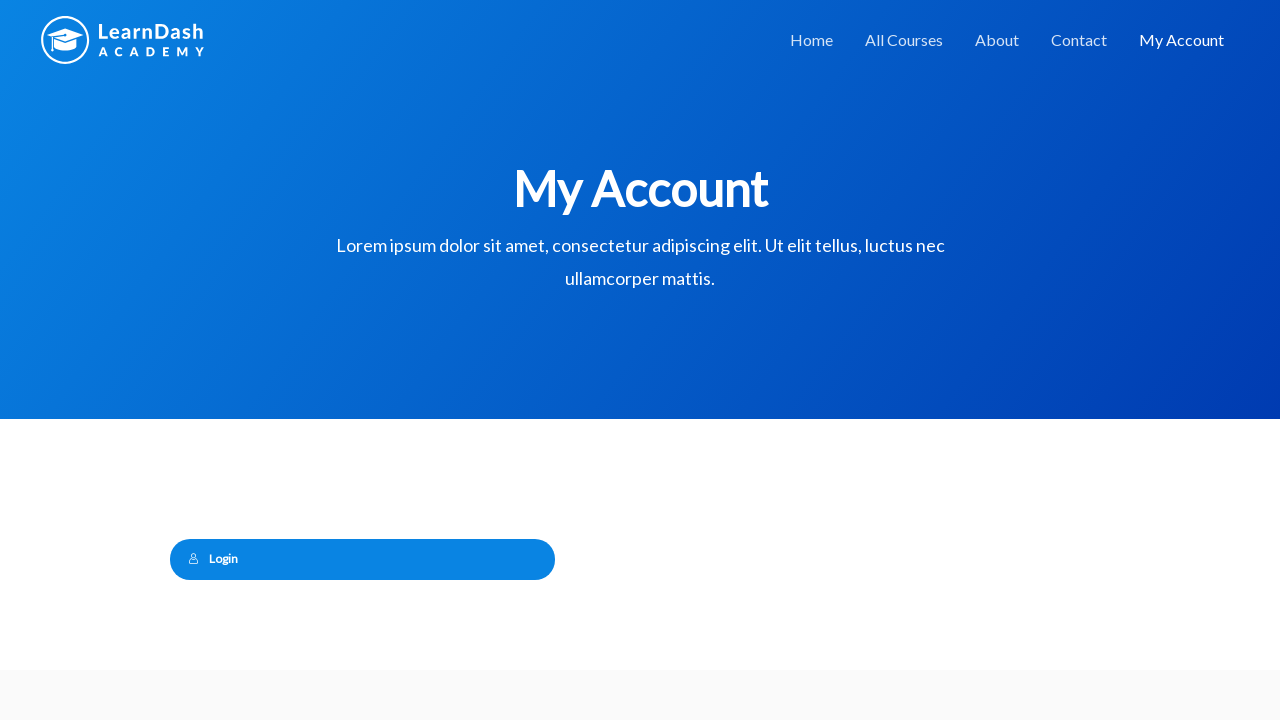

My Account page title loaded and verified
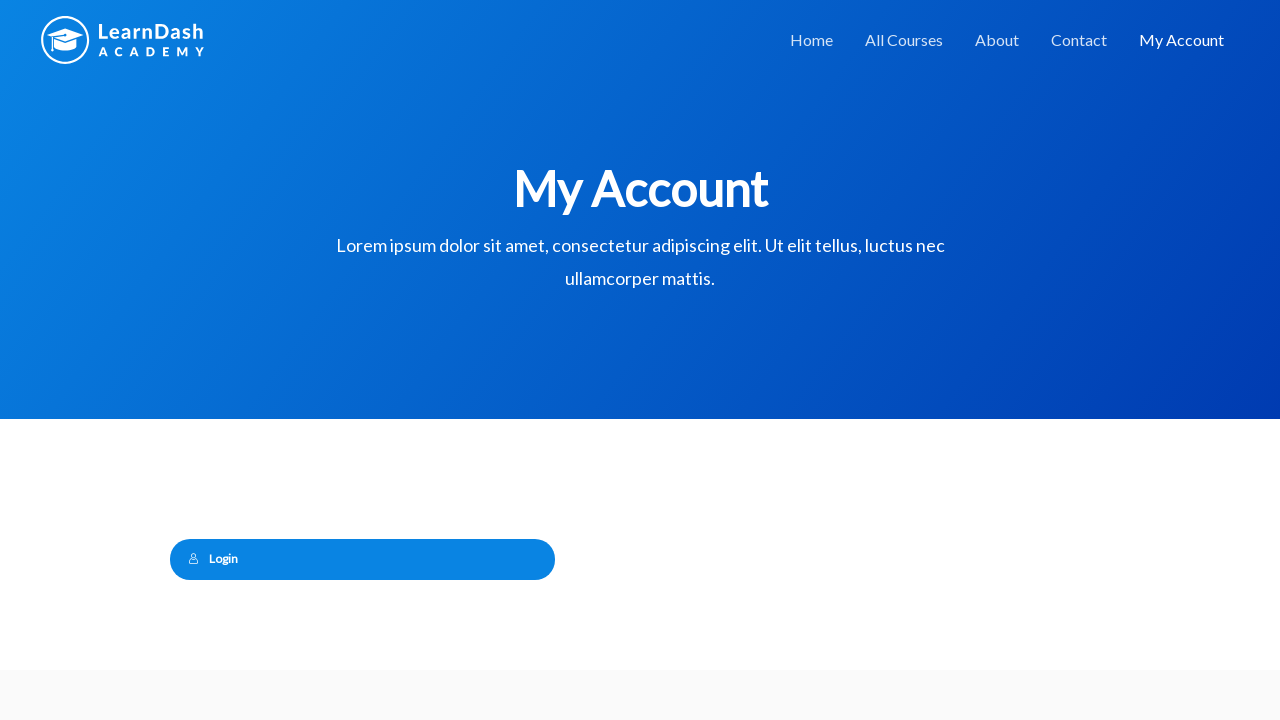

Clicked on login link at (362, 560) on a.ld-login
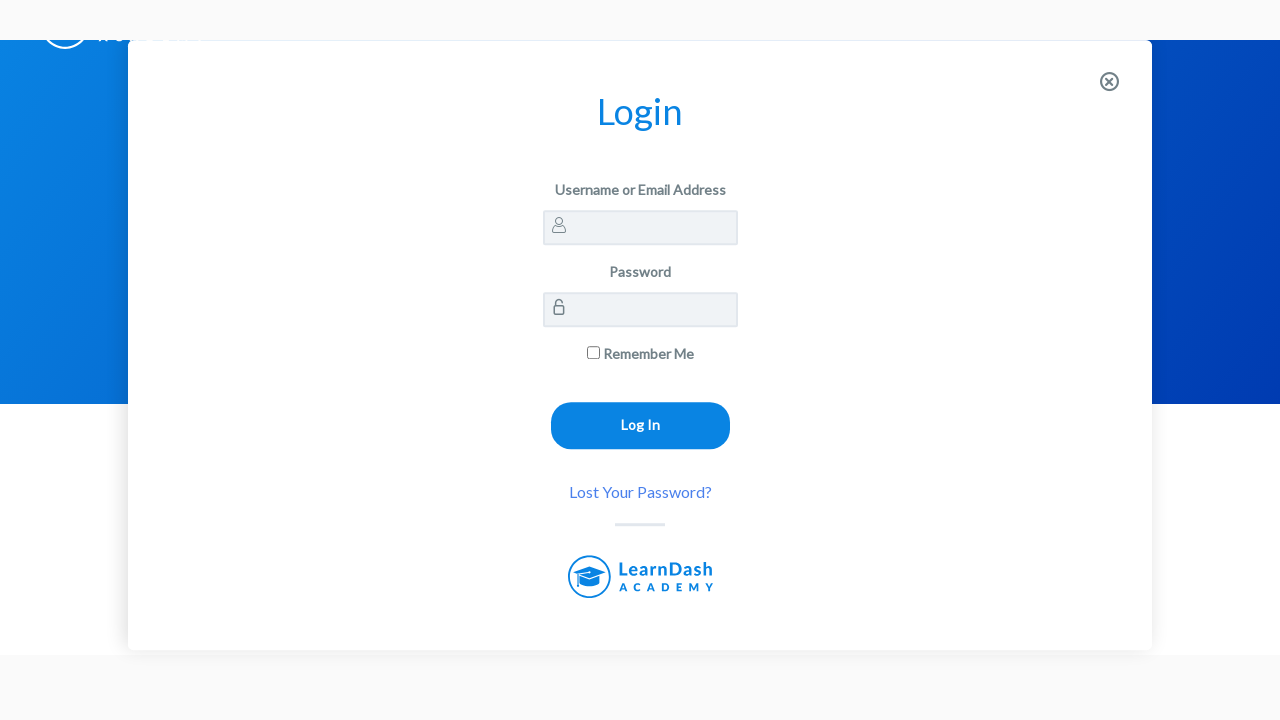

Login modal displayed successfully
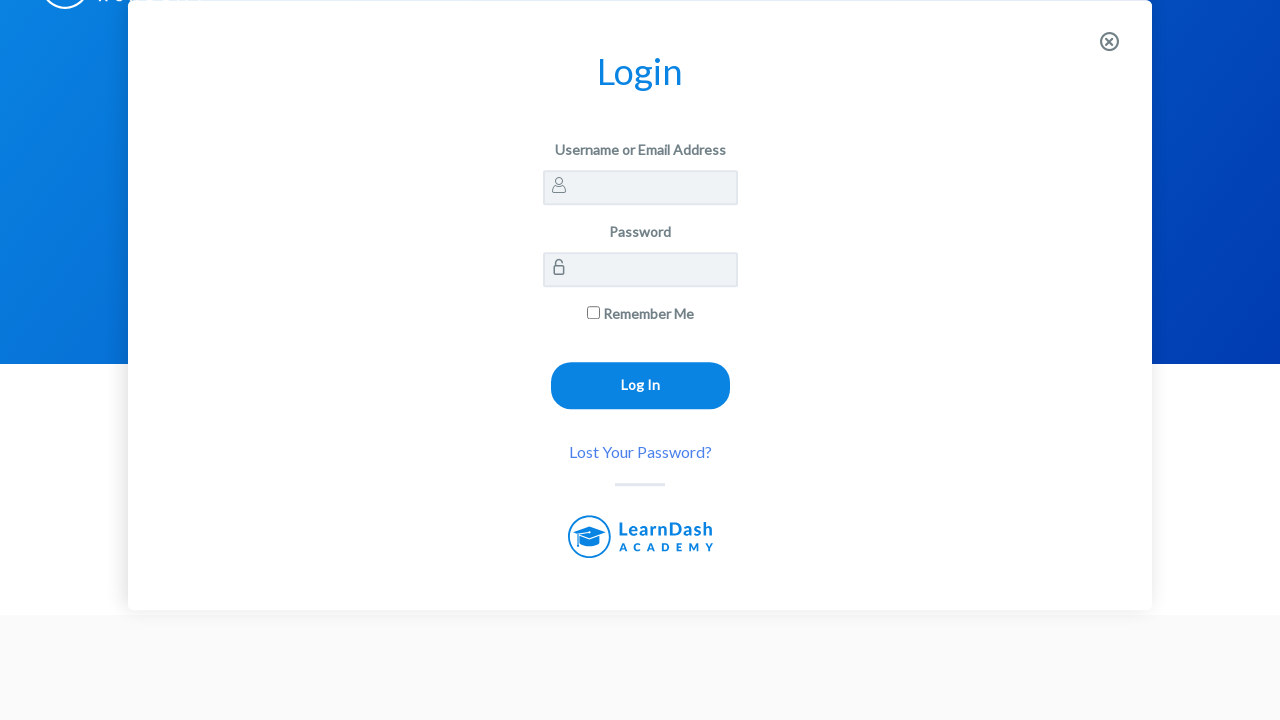

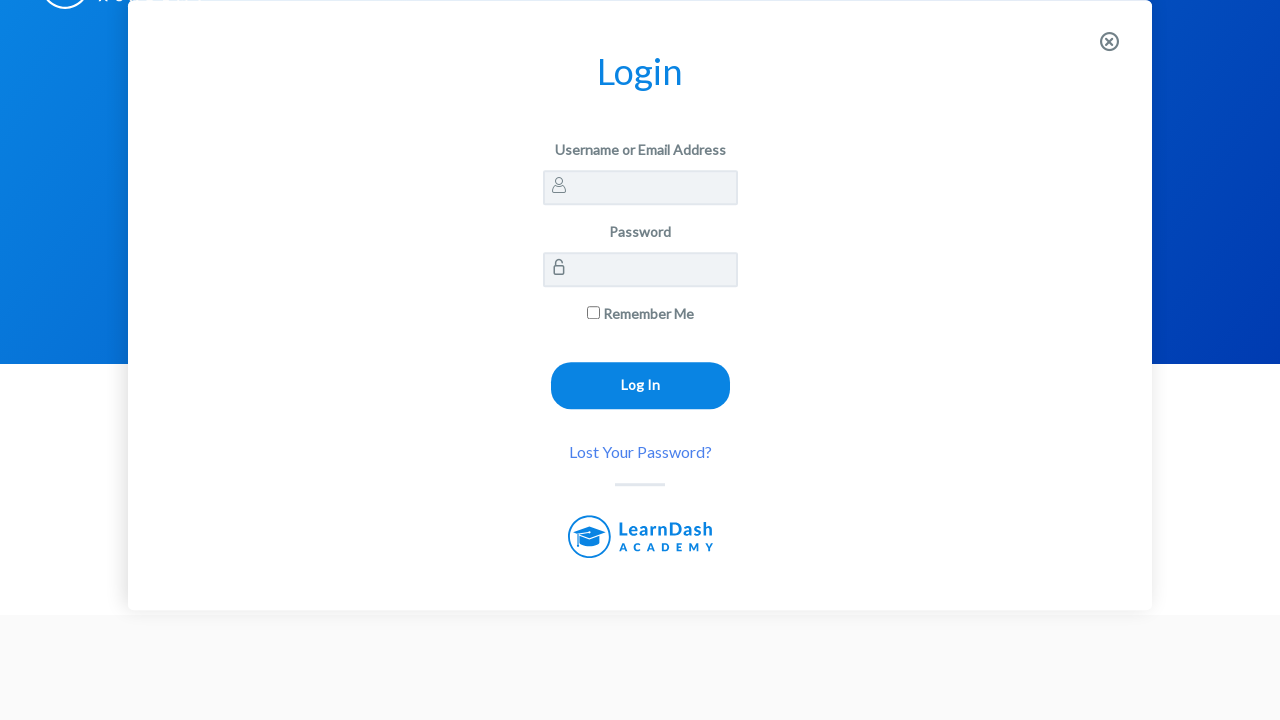